Tests disabling an enabled text field by first enabling it, filling it with text, then clicking the Disable button.

Starting URL: https://the-internet.herokuapp.com/dynamic_controls

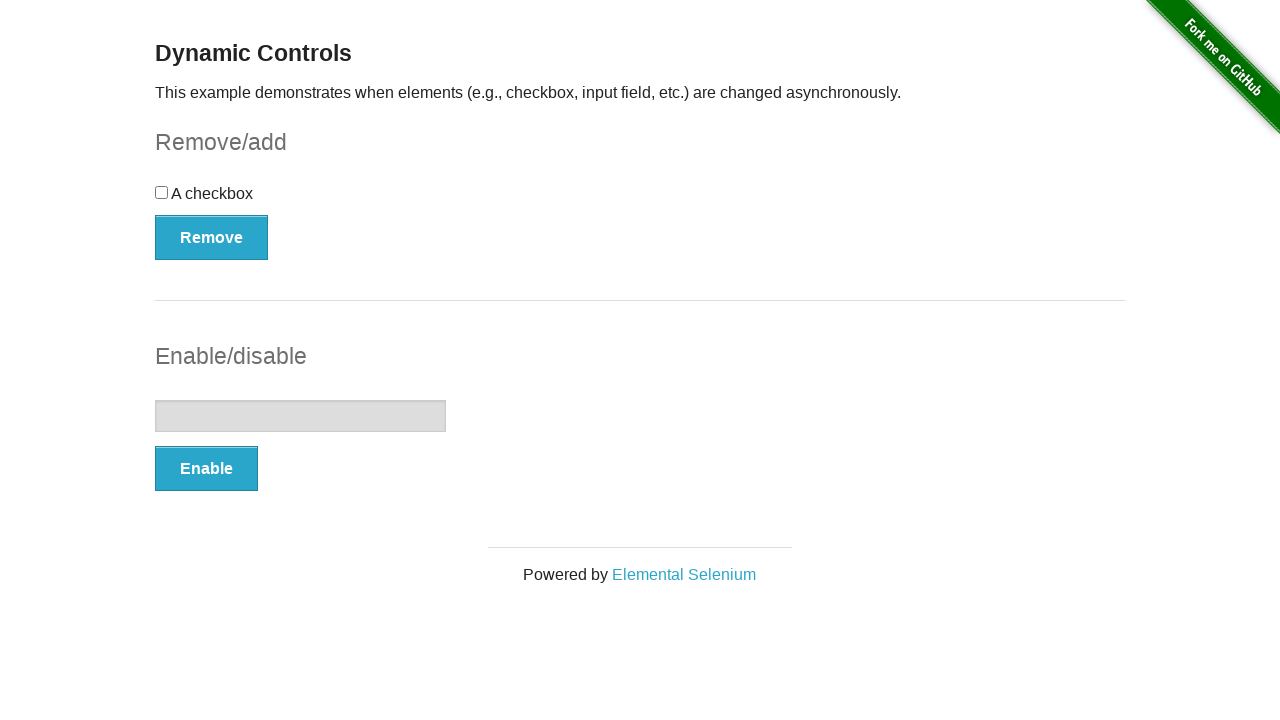

Clicked Enable button to enable the text field at (206, 469) on xpath=//button[contains(text(),'Enable')]
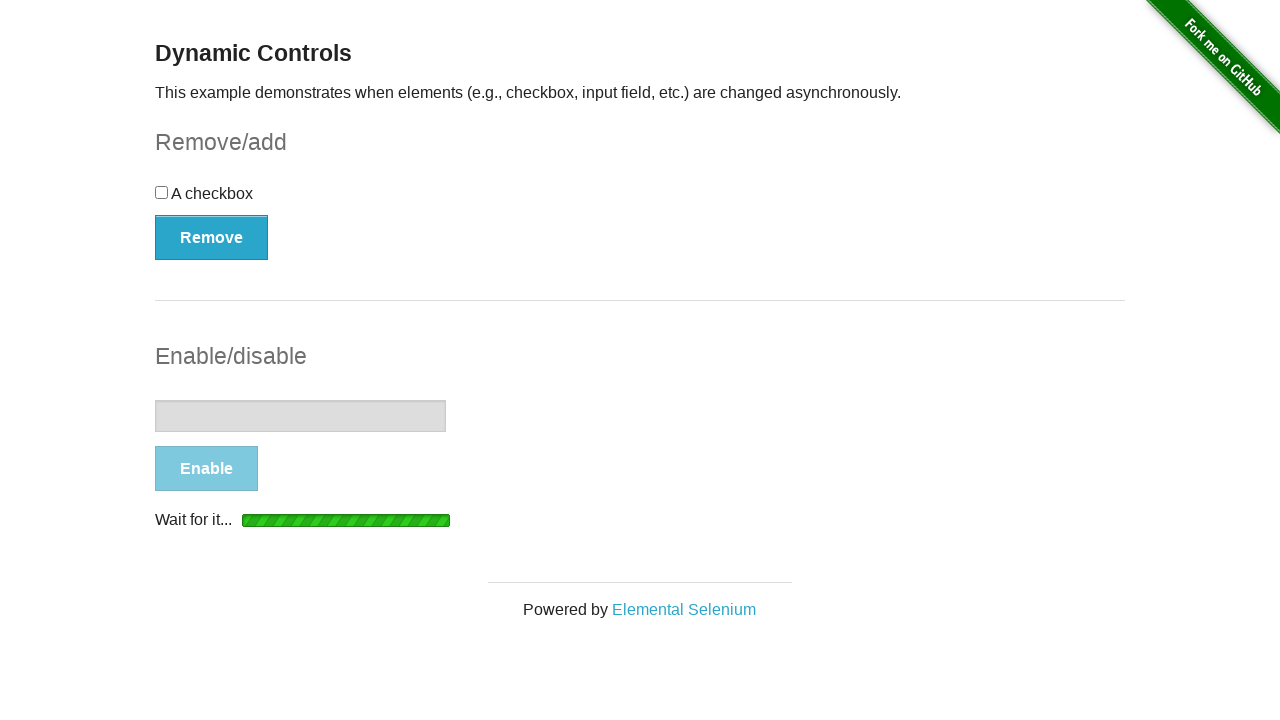

Waited for enabled message to appear
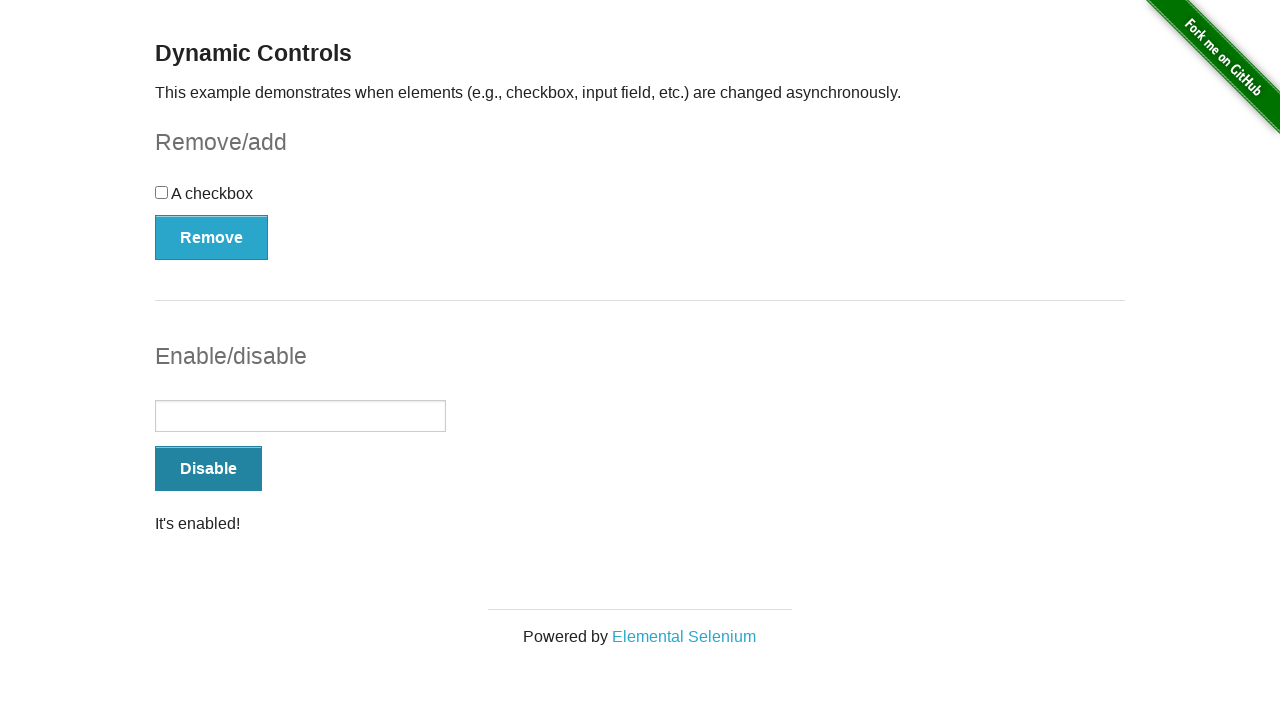

Filled text field with 'Sample Text Entry' on xpath=//form[@id='input-example']//input
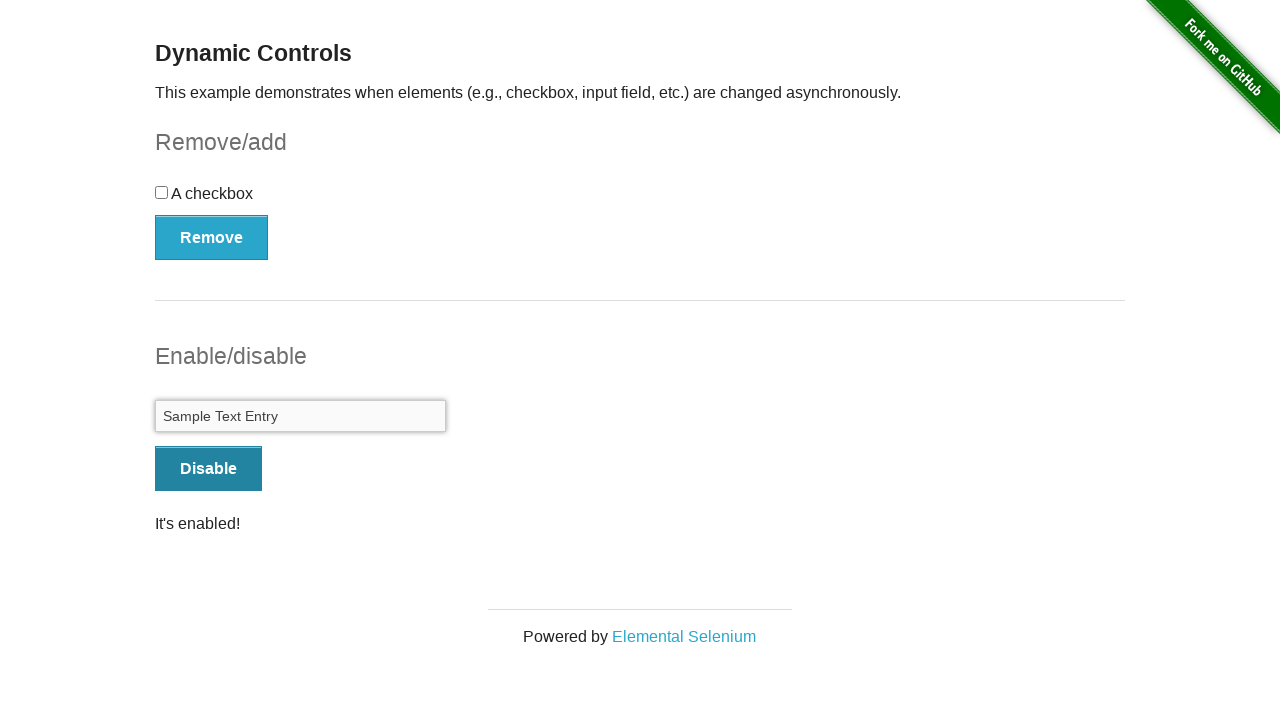

Clicked Disable button to disable the text field at (208, 469) on xpath=//button[contains(text(),'Disable')]
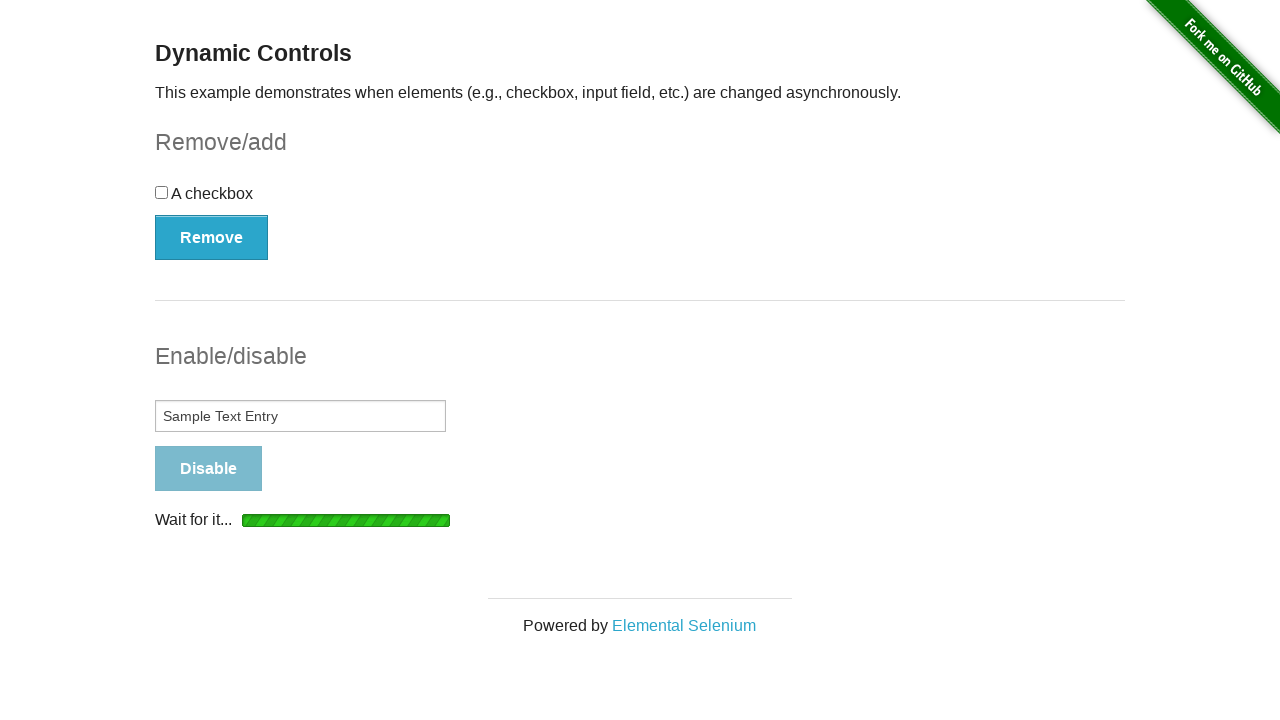

Waited for disabled message to appear
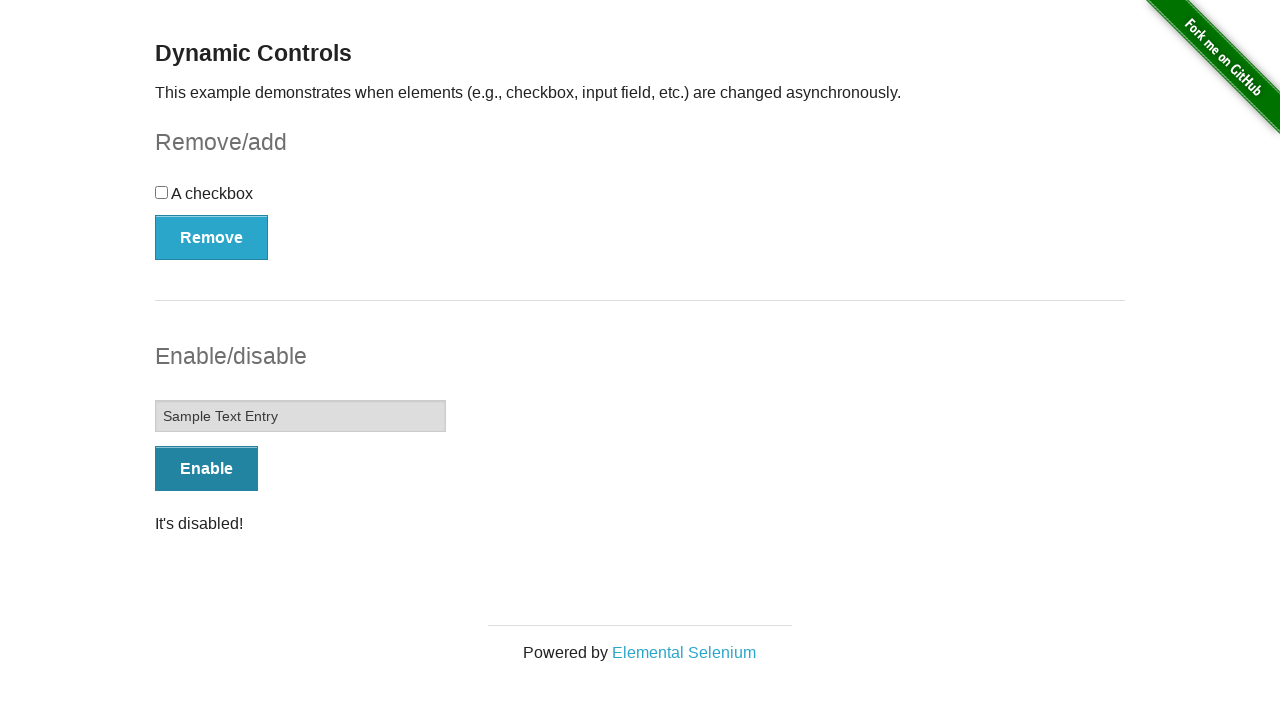

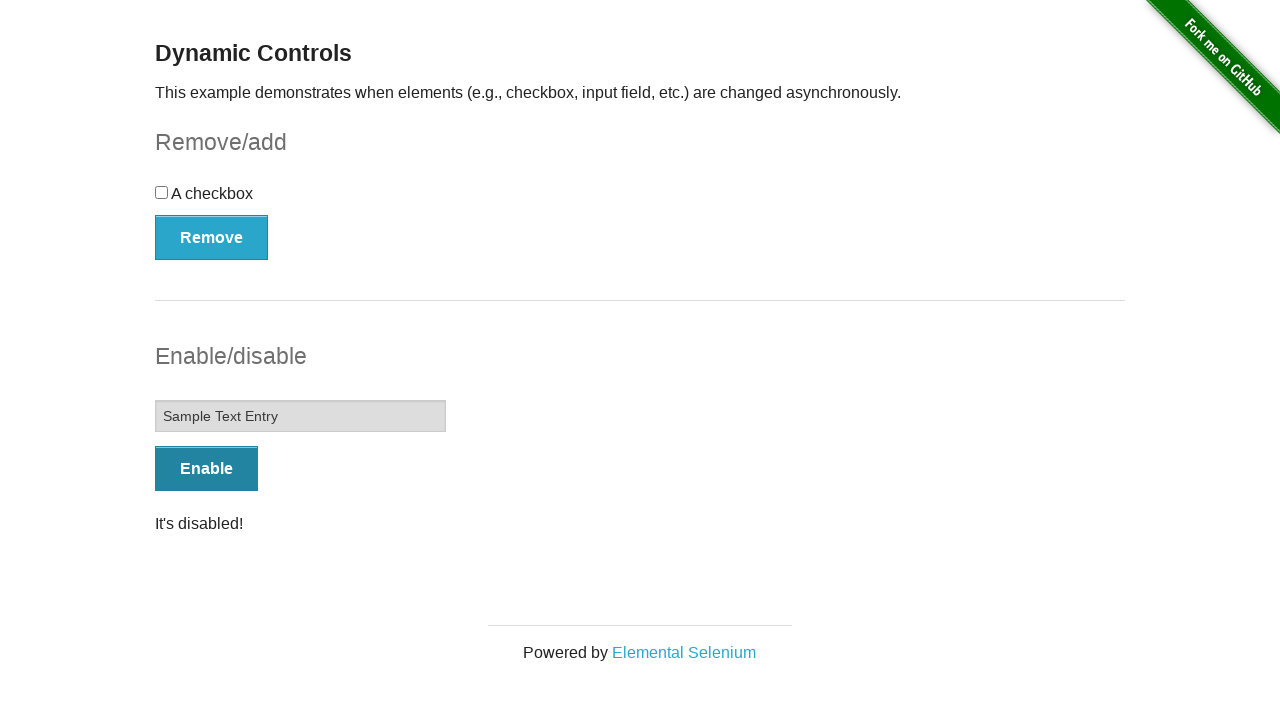